Tests link counting functionality and navigation through footer links by opening them in new tabs and switching between windows, followed by a mouse hover action

Starting URL: https://rahulshettyacademy.com/AutomationPractice/

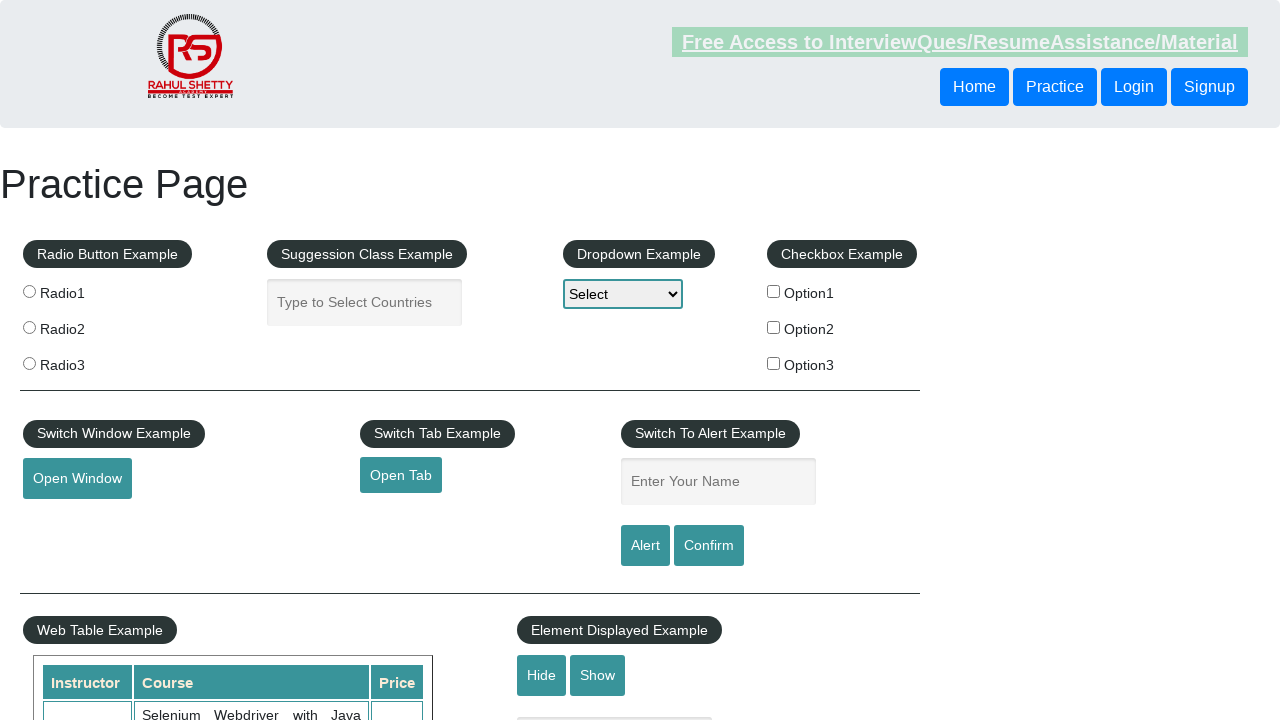

Counted total links on the page
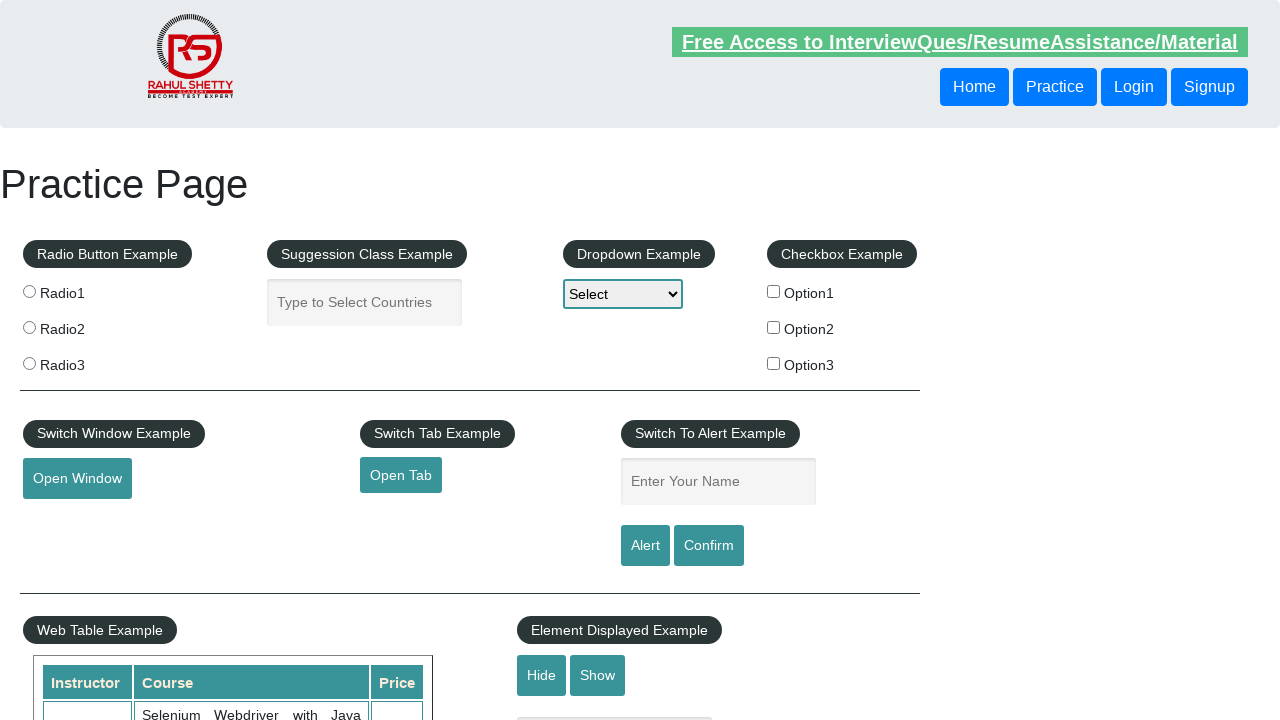

Located footer section with ID 'gf-BIG'
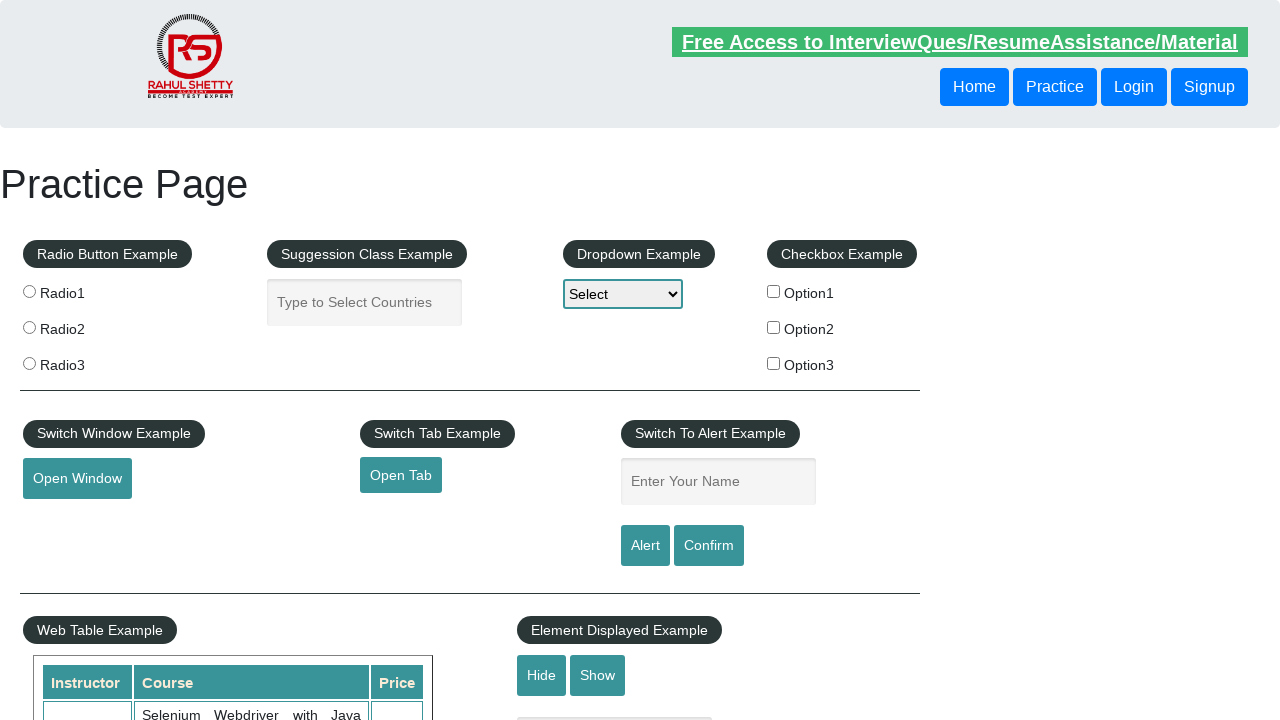

Counted total footer links
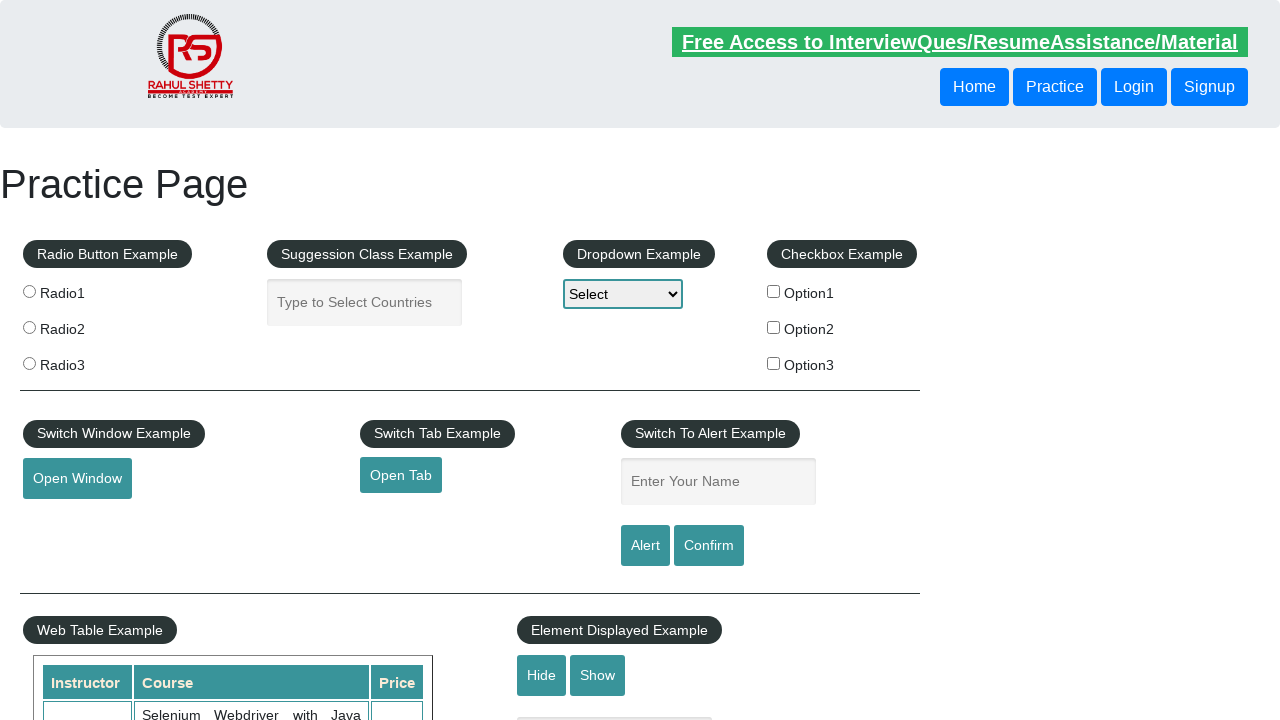

Located first column of footer table
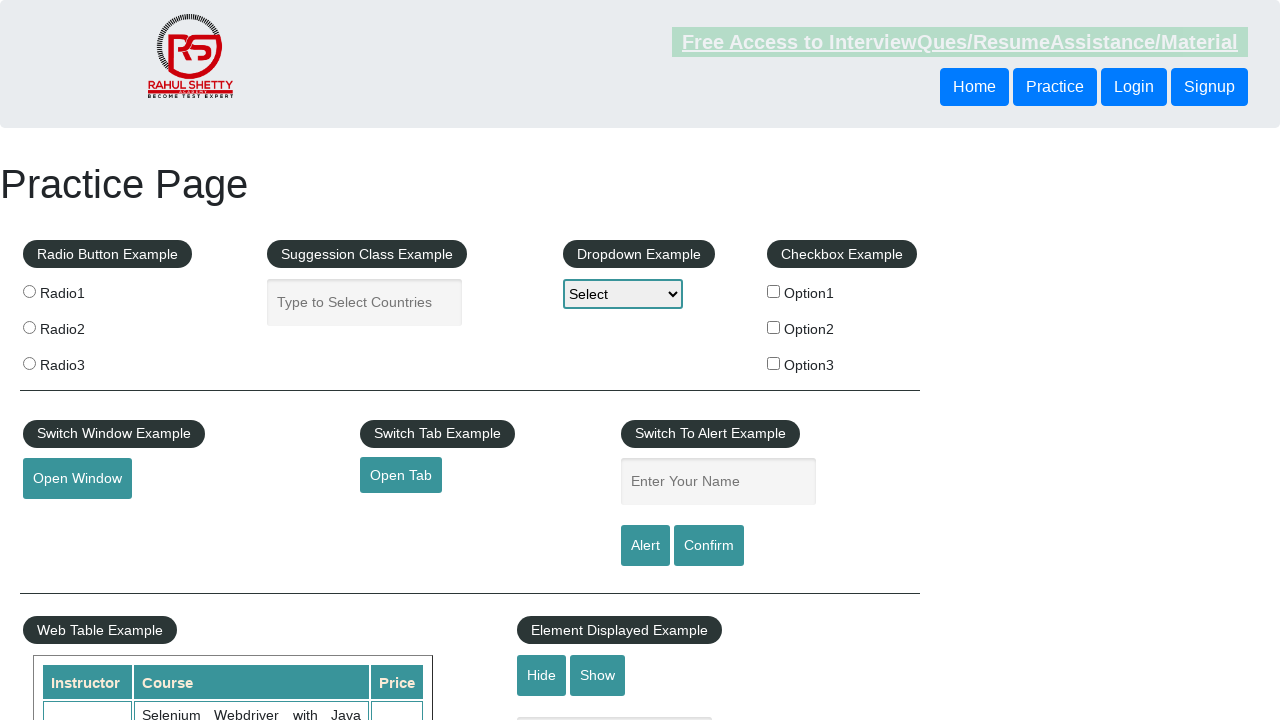

Retrieved all links from first column
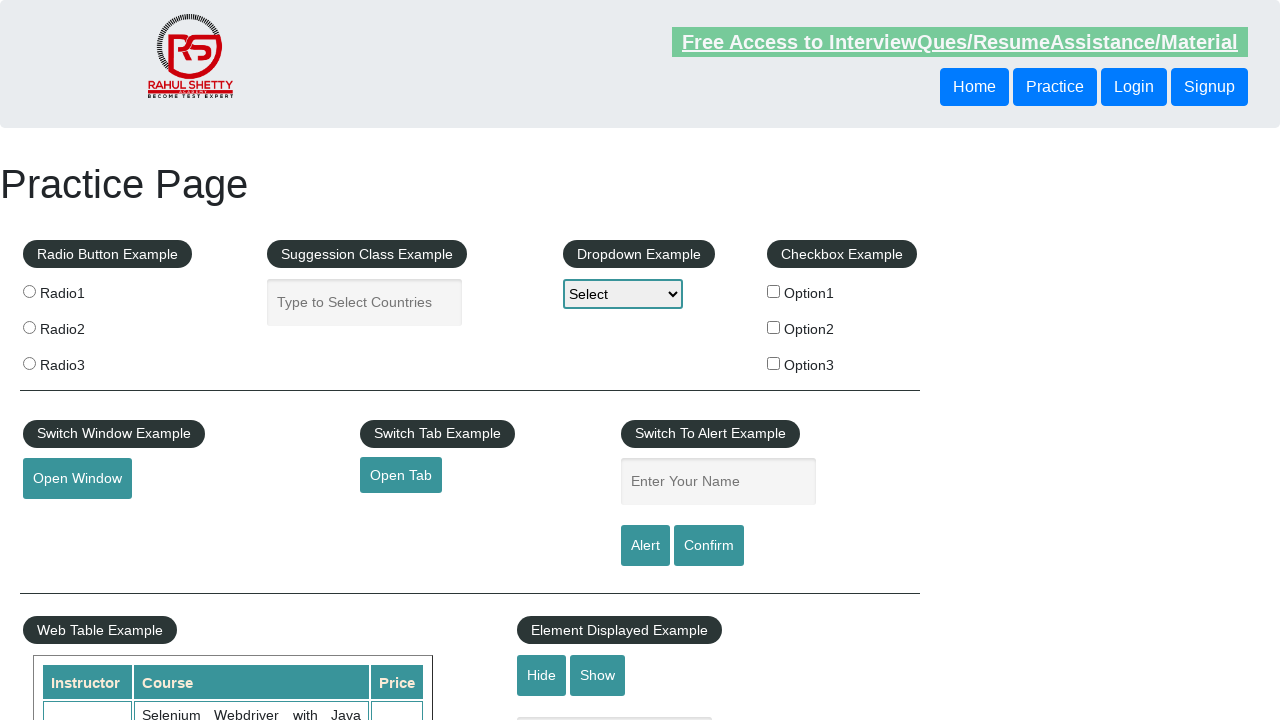

Opened link 1 from first column in new tab using Ctrl+Click at (68, 520) on #gf-BIG >> xpath=//table/tbody/tr/td[1]/ul >> a >> nth=1
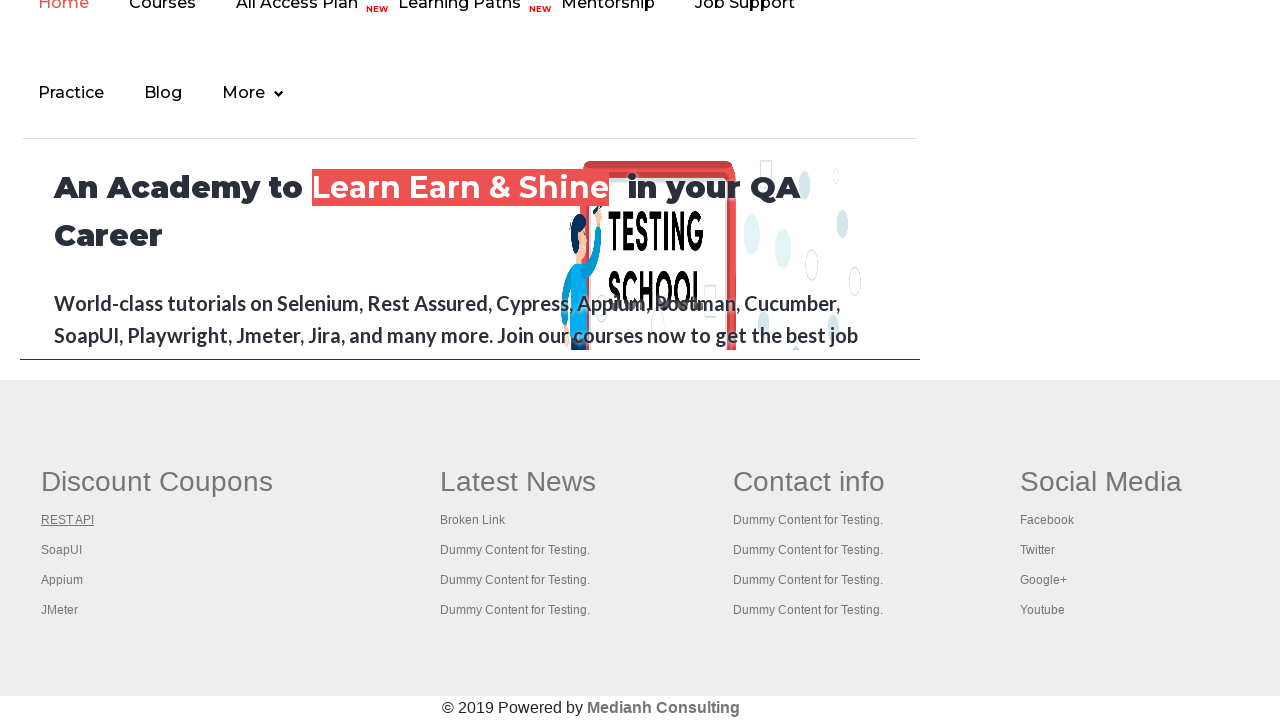

New tab opened with title: REST API Tutorial
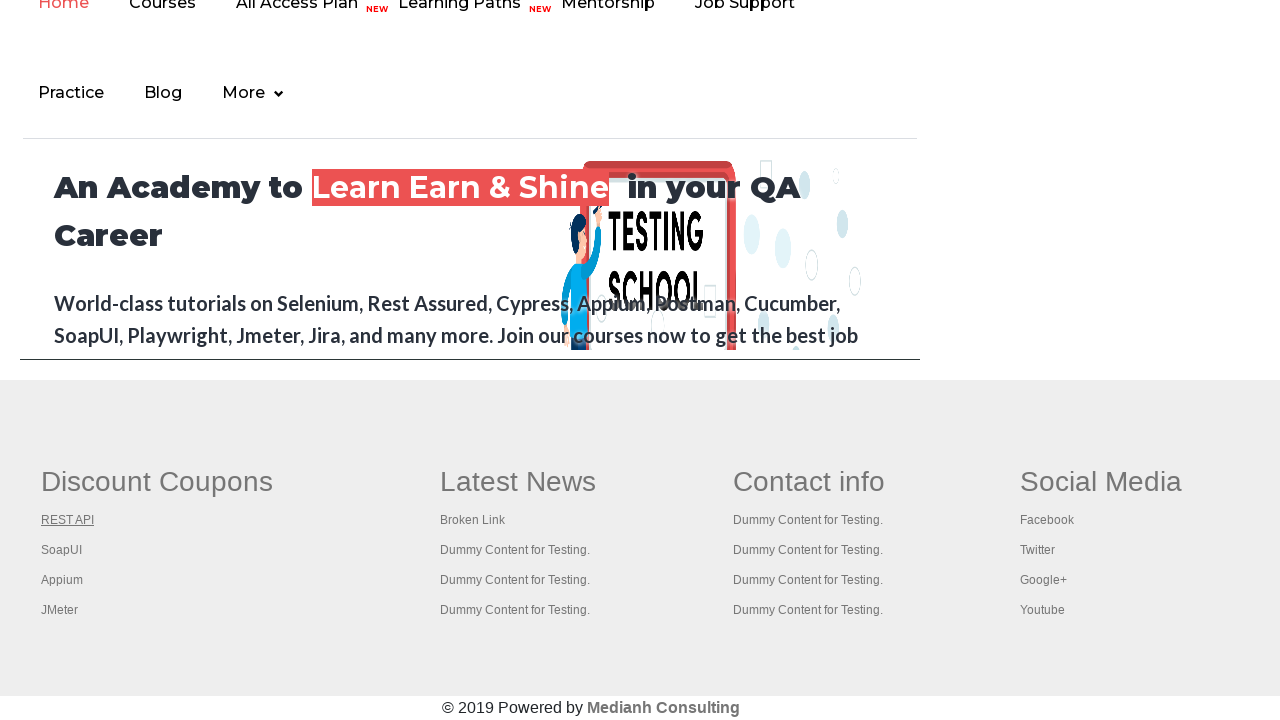

Closed new tab for link 1
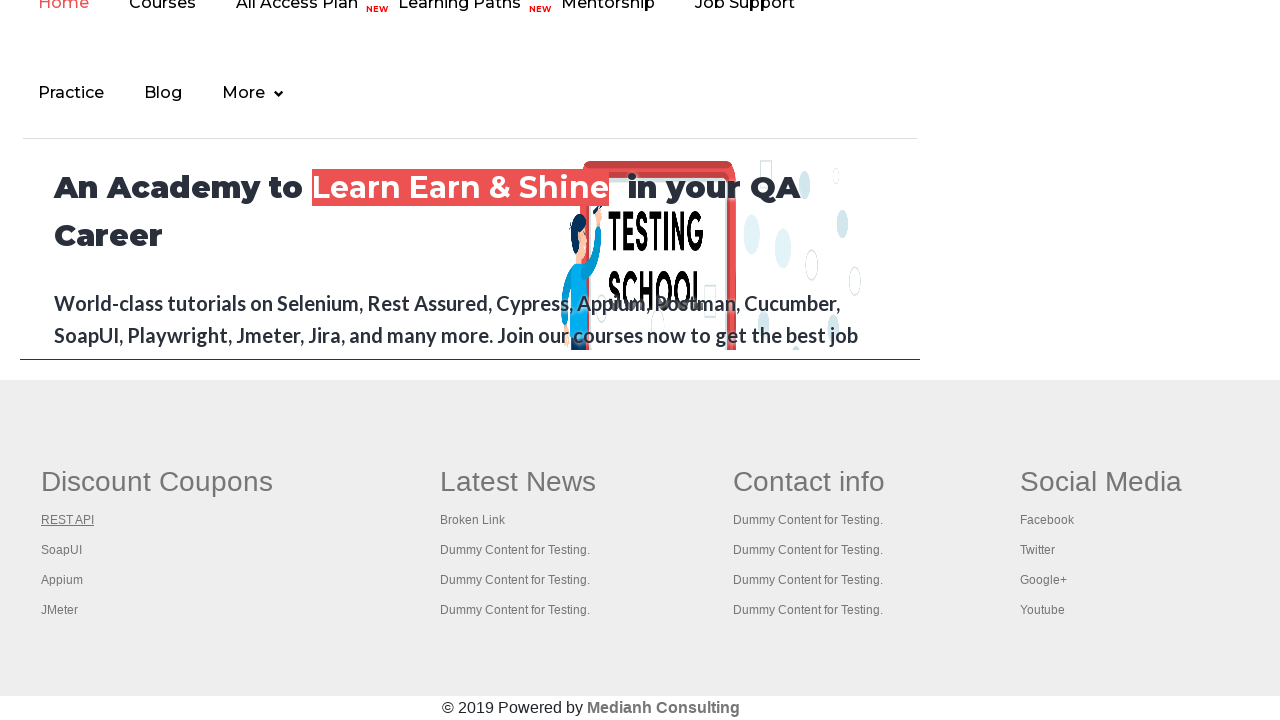

Opened link 2 from first column in new tab using Ctrl+Click at (62, 550) on #gf-BIG >> xpath=//table/tbody/tr/td[1]/ul >> a >> nth=2
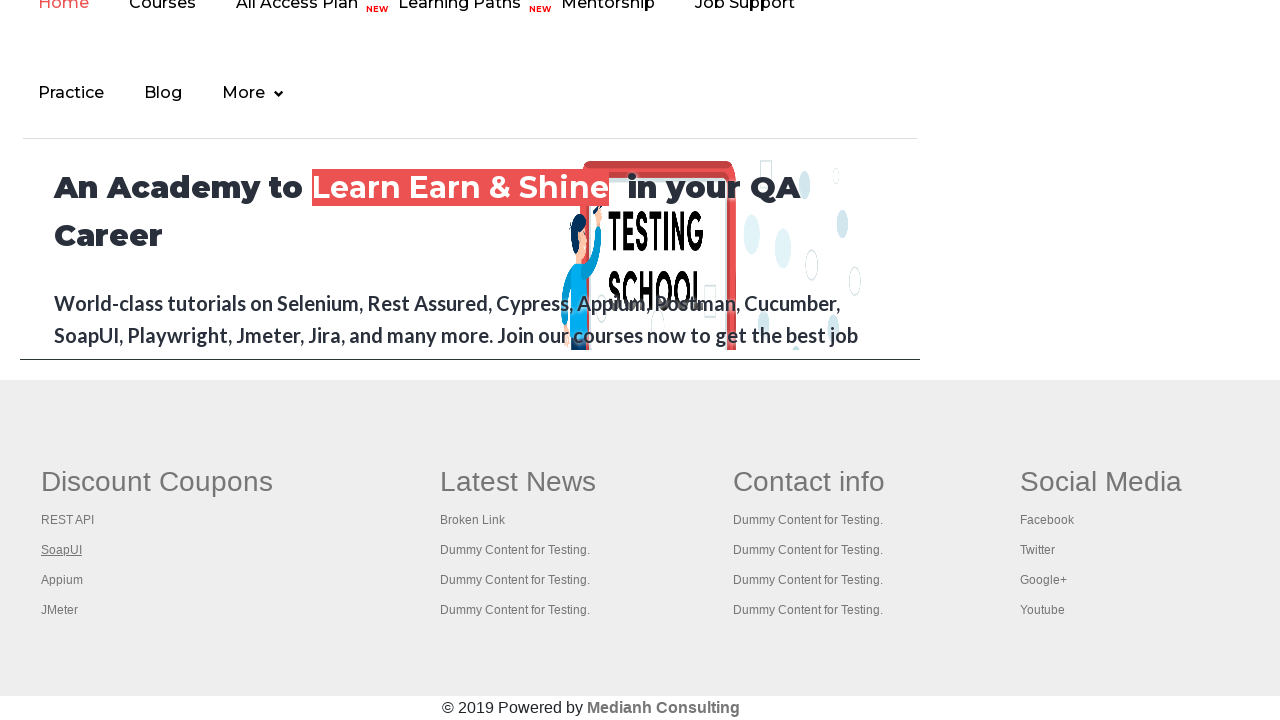

New tab opened with title: The World’s Most Popular API Testing Tool | SoapUI
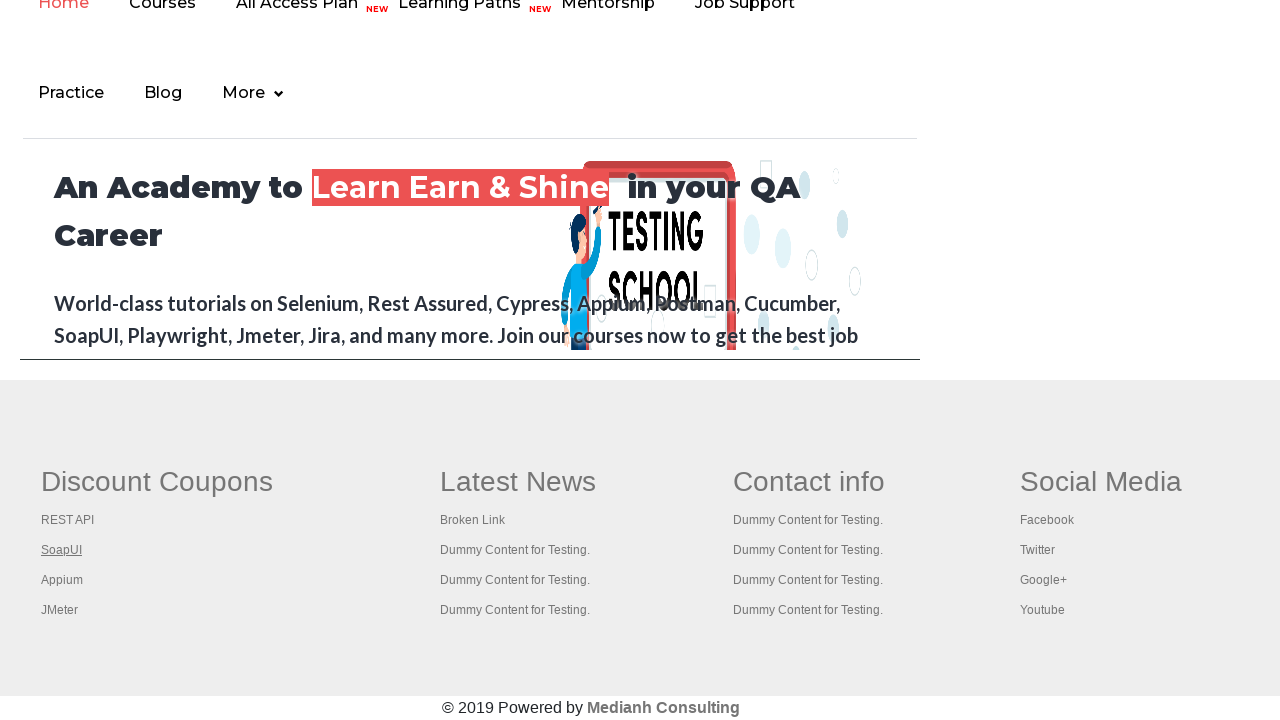

Closed new tab for link 2
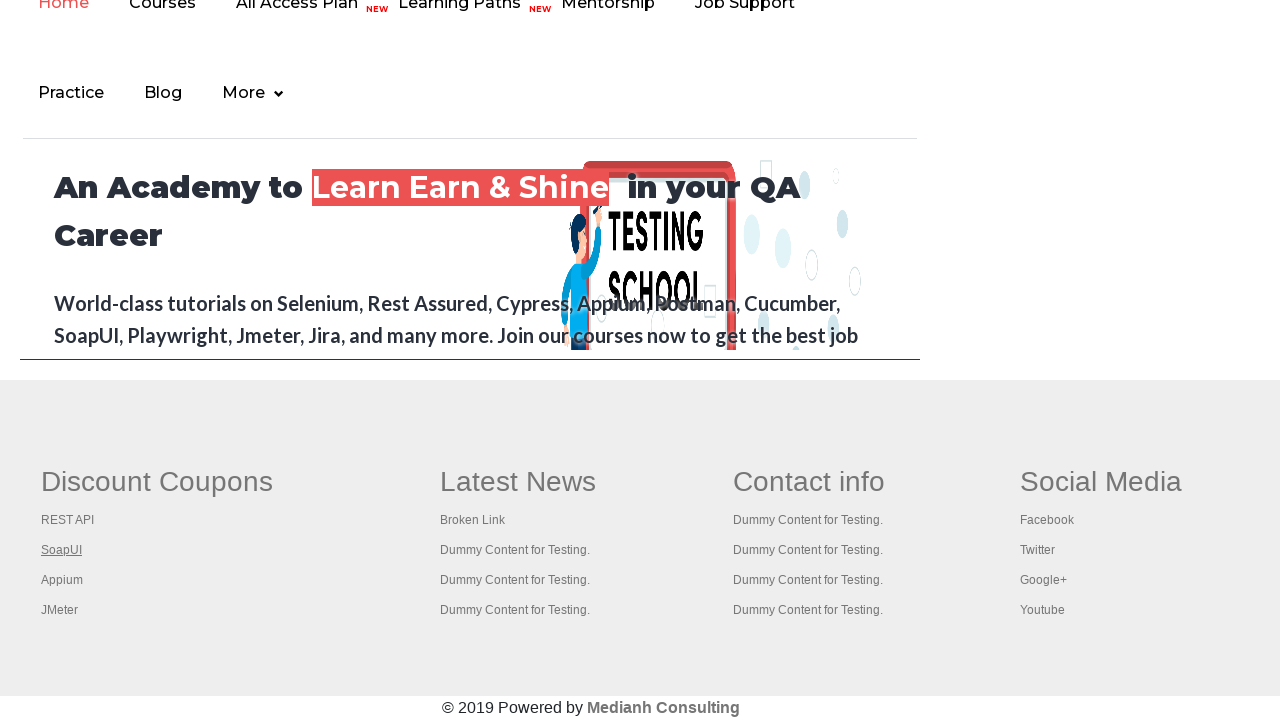

Opened link 3 from first column in new tab using Ctrl+Click at (62, 580) on #gf-BIG >> xpath=//table/tbody/tr/td[1]/ul >> a >> nth=3
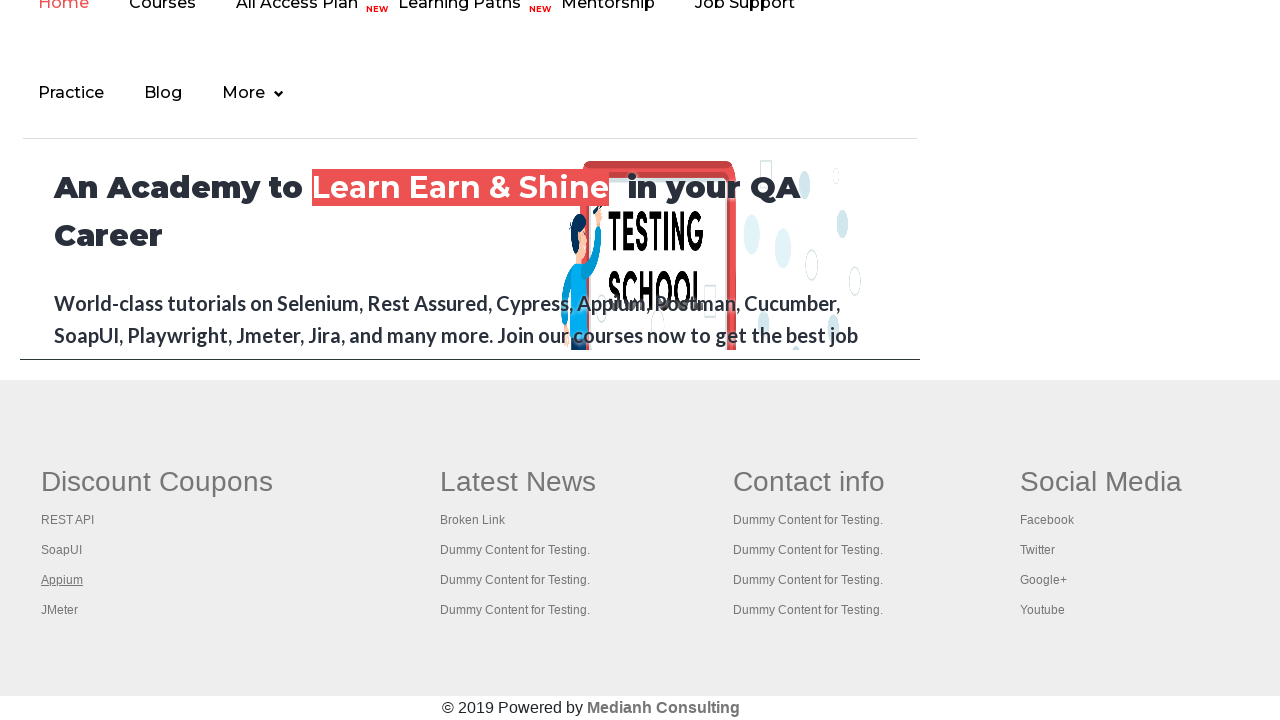

New tab opened with title: 
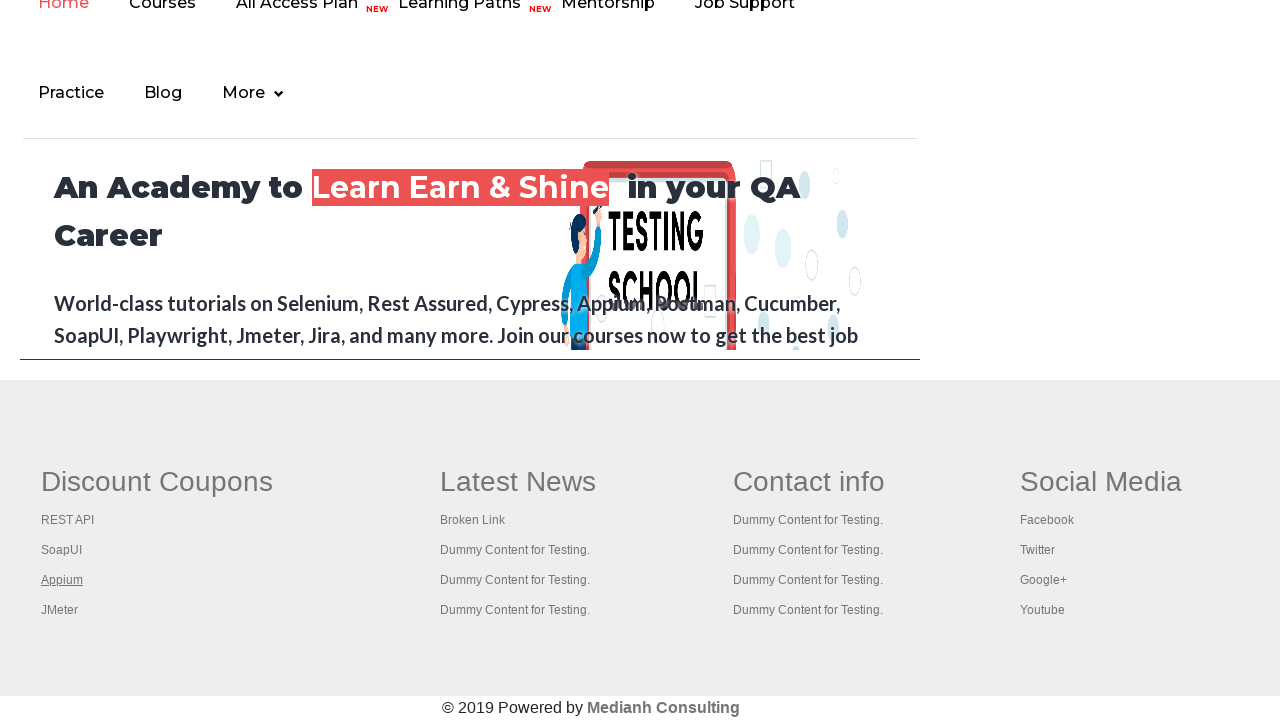

Closed new tab for link 3
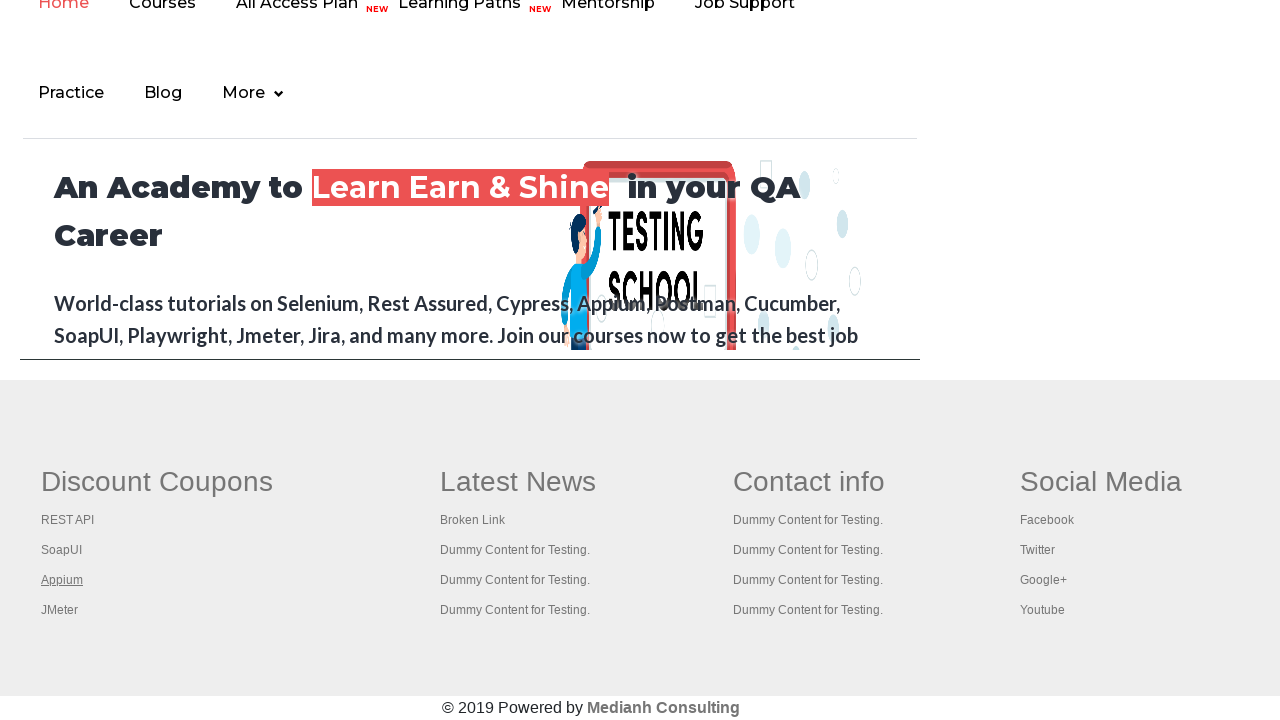

Opened link 4 from first column in new tab using Ctrl+Click at (60, 610) on #gf-BIG >> xpath=//table/tbody/tr/td[1]/ul >> a >> nth=4
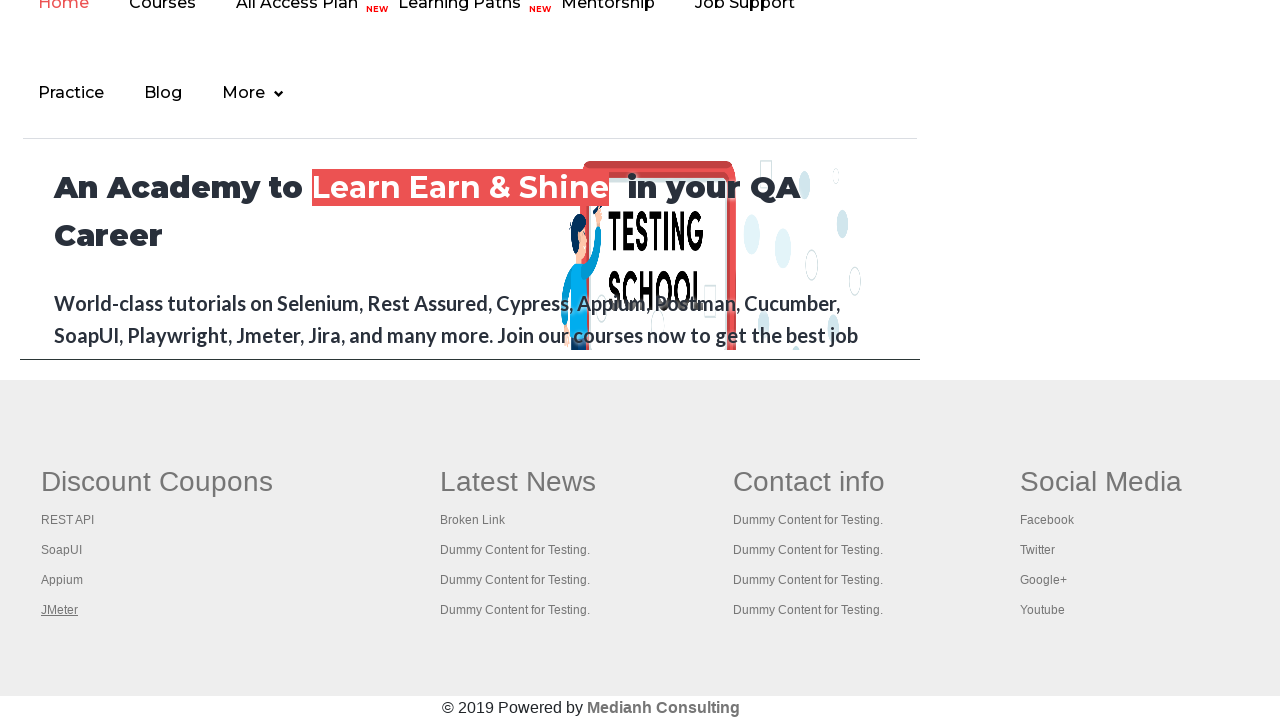

New tab opened with title: Apache JMeter - Apache JMeter™
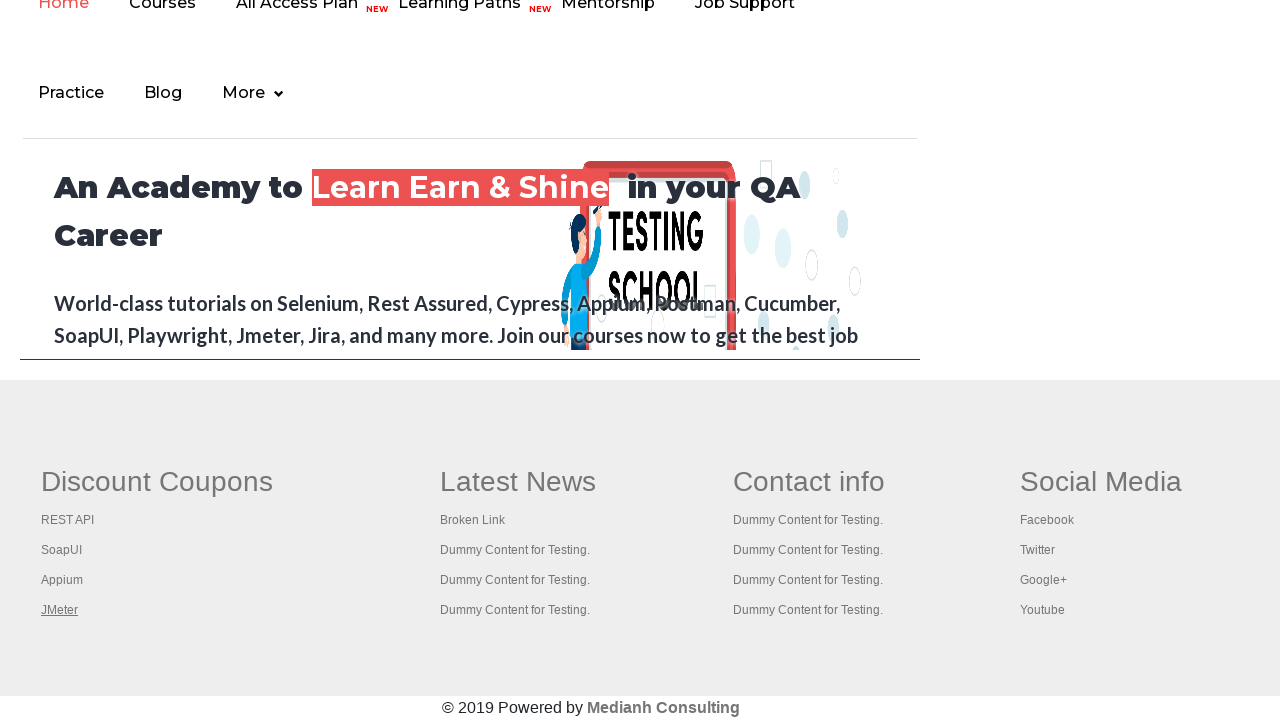

Closed new tab for link 4
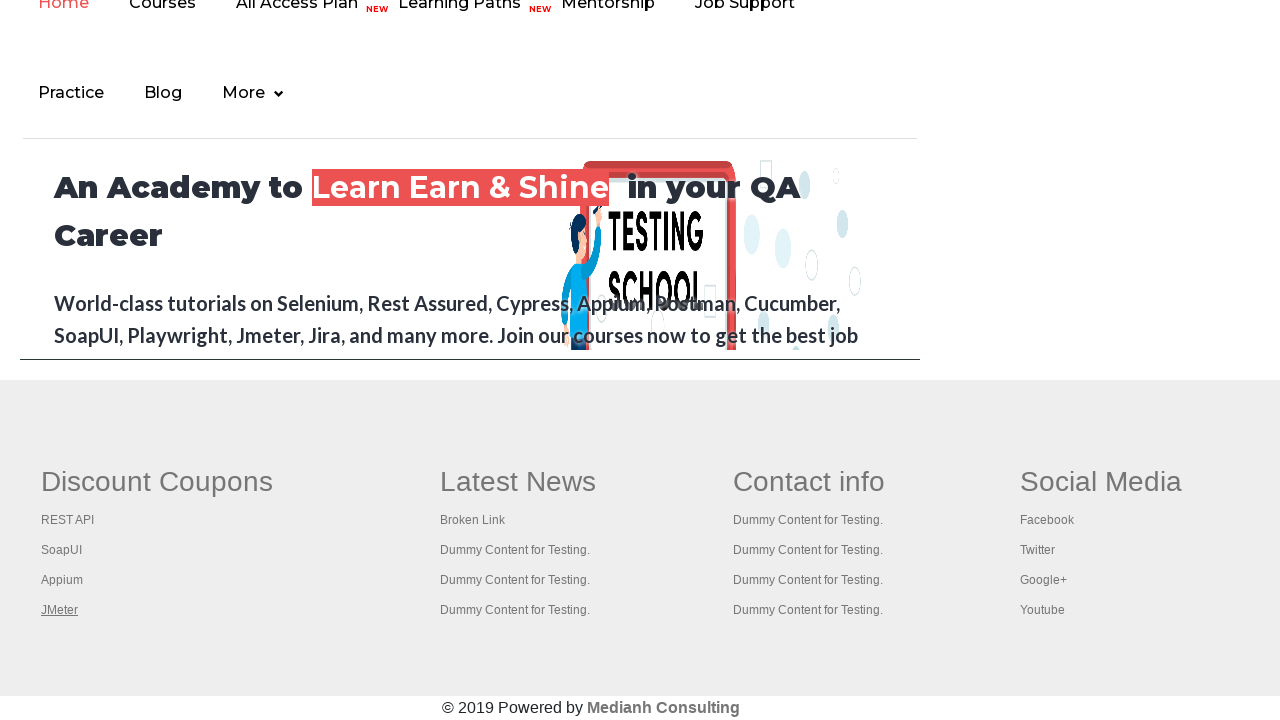

Performed mouse hover action on element with ID 'mousehover' at (83, 361) on #mousehover
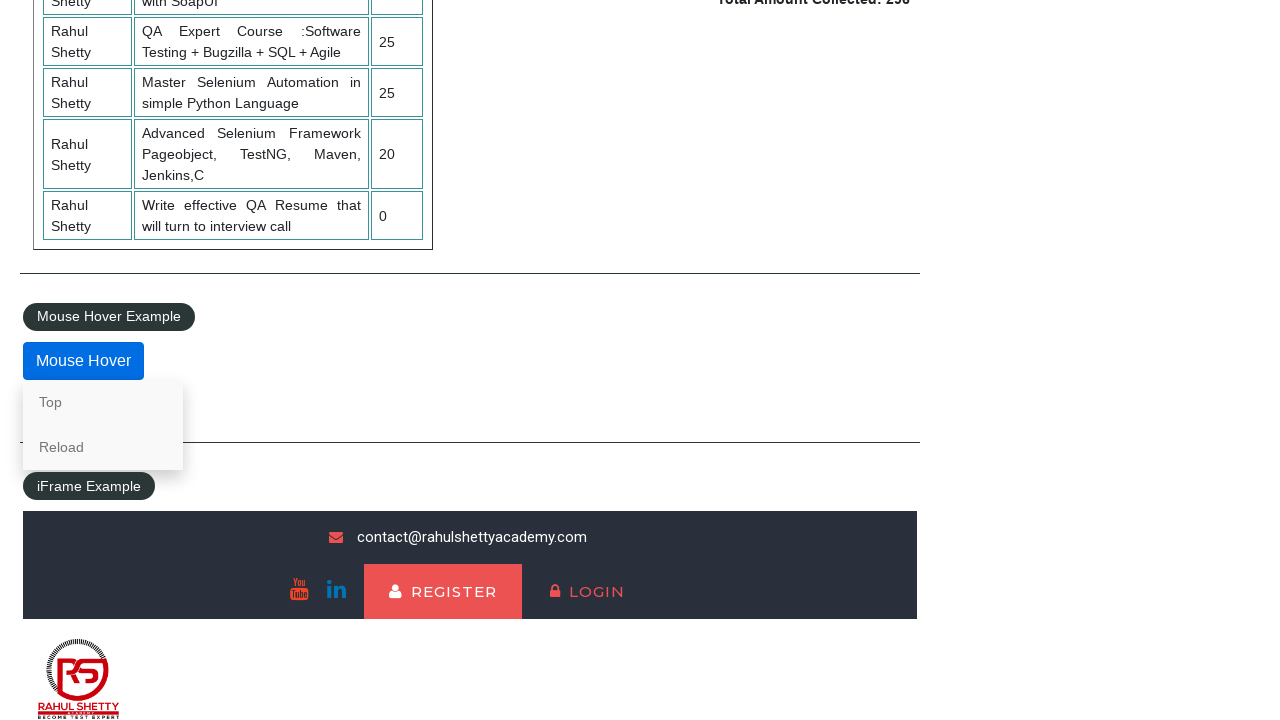

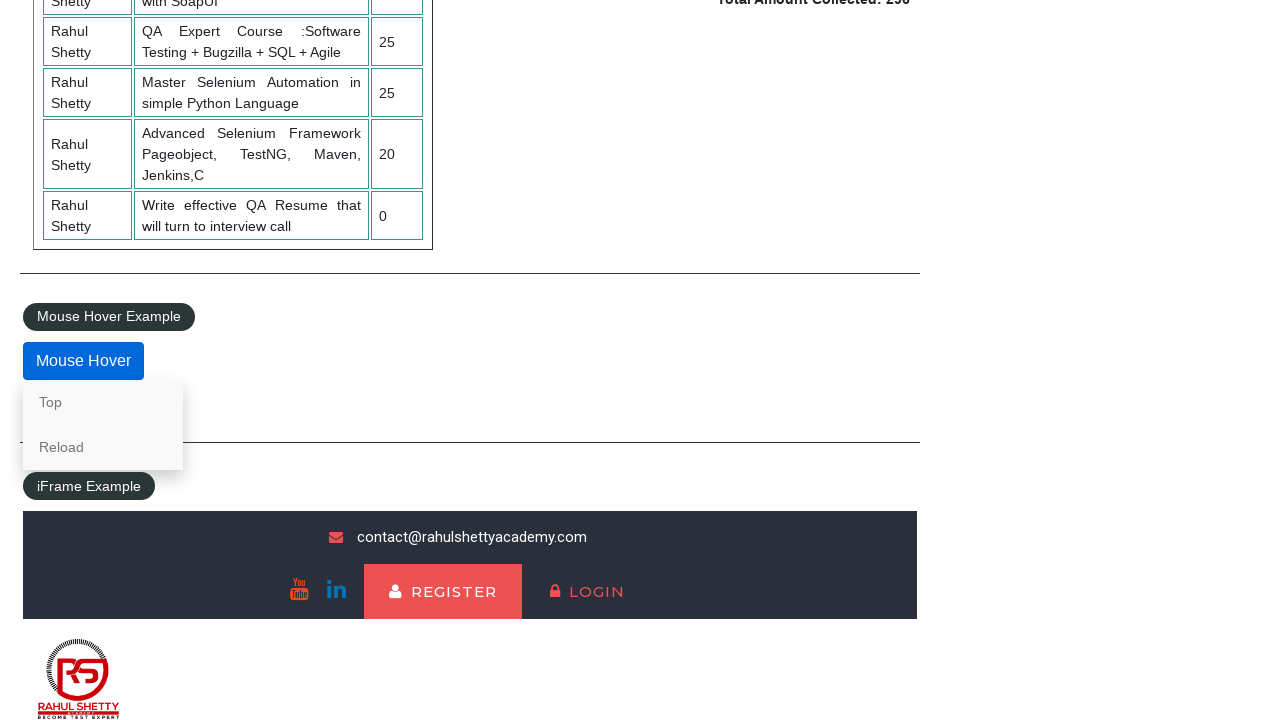